Tests dropdown selection functionality by selecting car options using different methods (by value, index, and visible text)

Starting URL: https://only-testing-blog.blogspot.com/2014/01/textbox.html

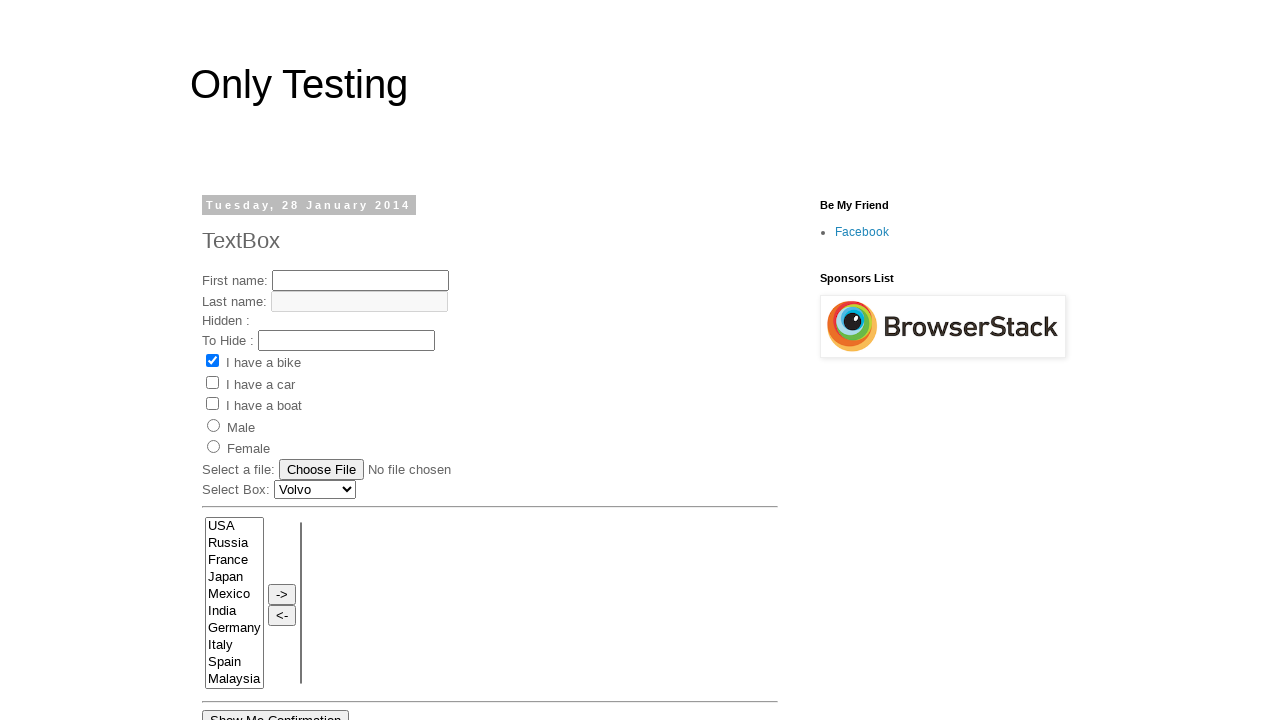

Located car dropdown element with ID 'Carlist'
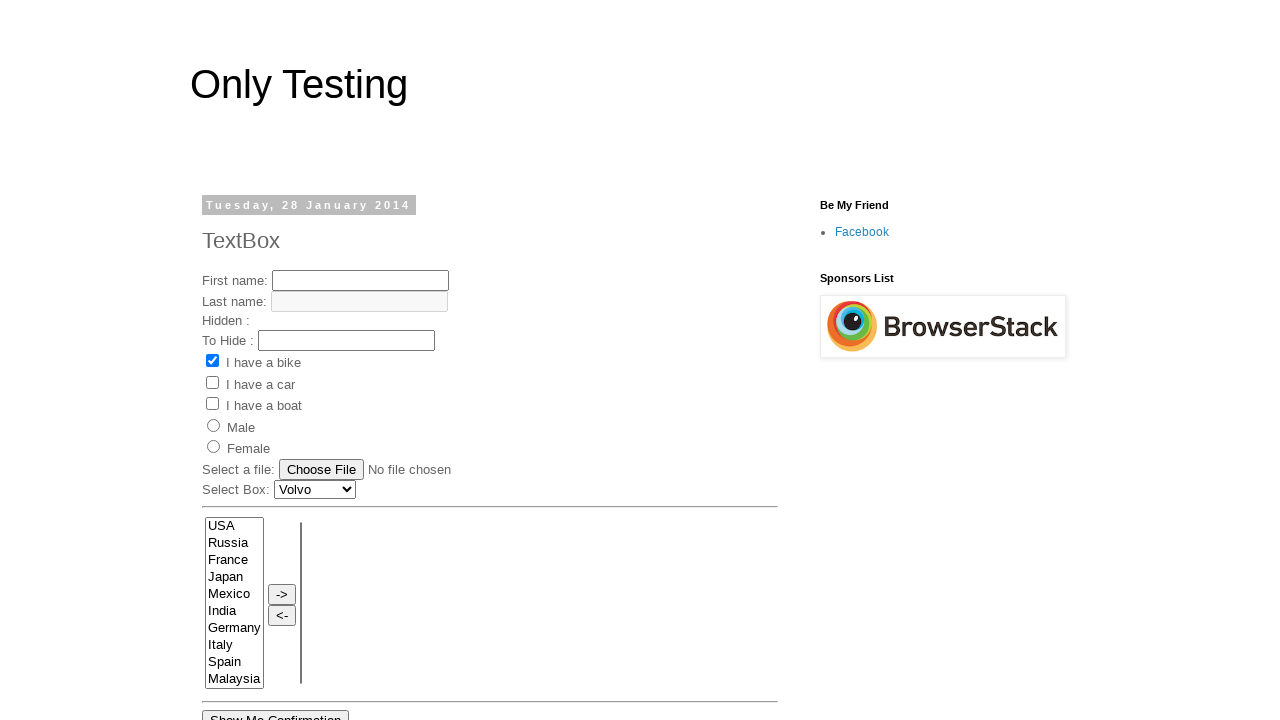

Selected 'Audi Car' from dropdown by value on select#Carlist
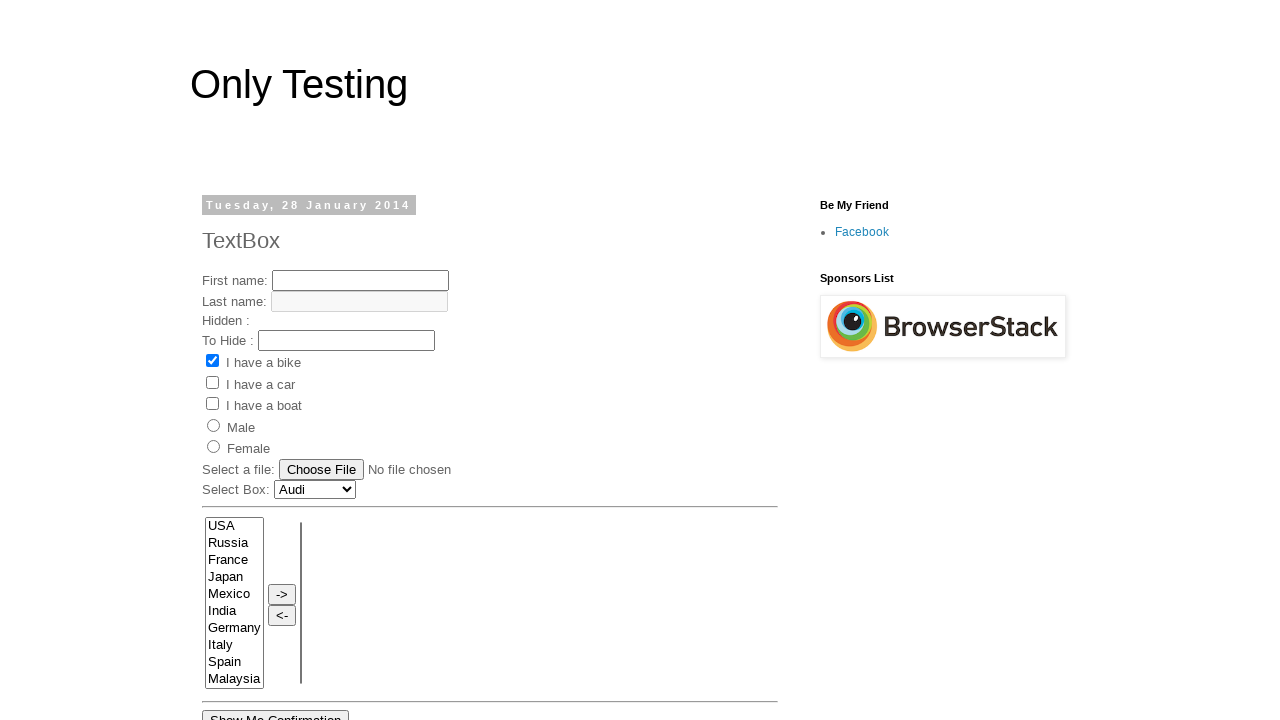

Selected dropdown option at index 2 on select#Carlist
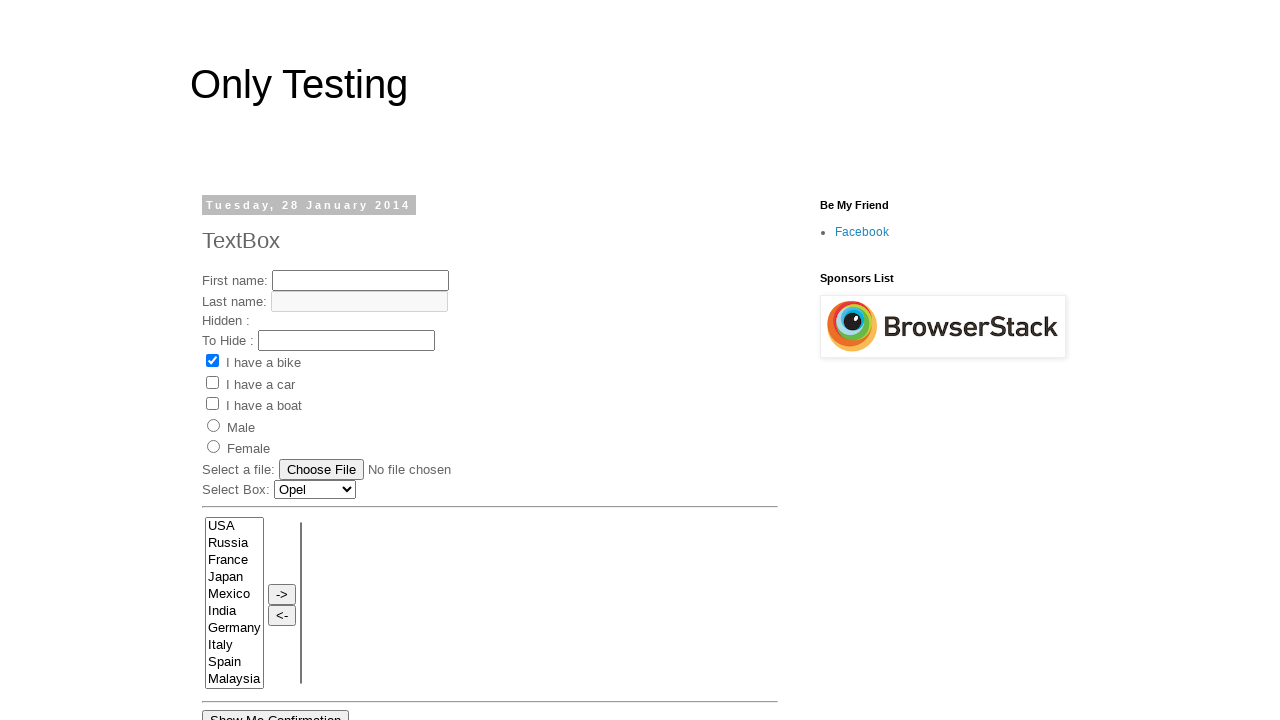

Selected 'Maruti Car' from dropdown by visible text on select#Carlist
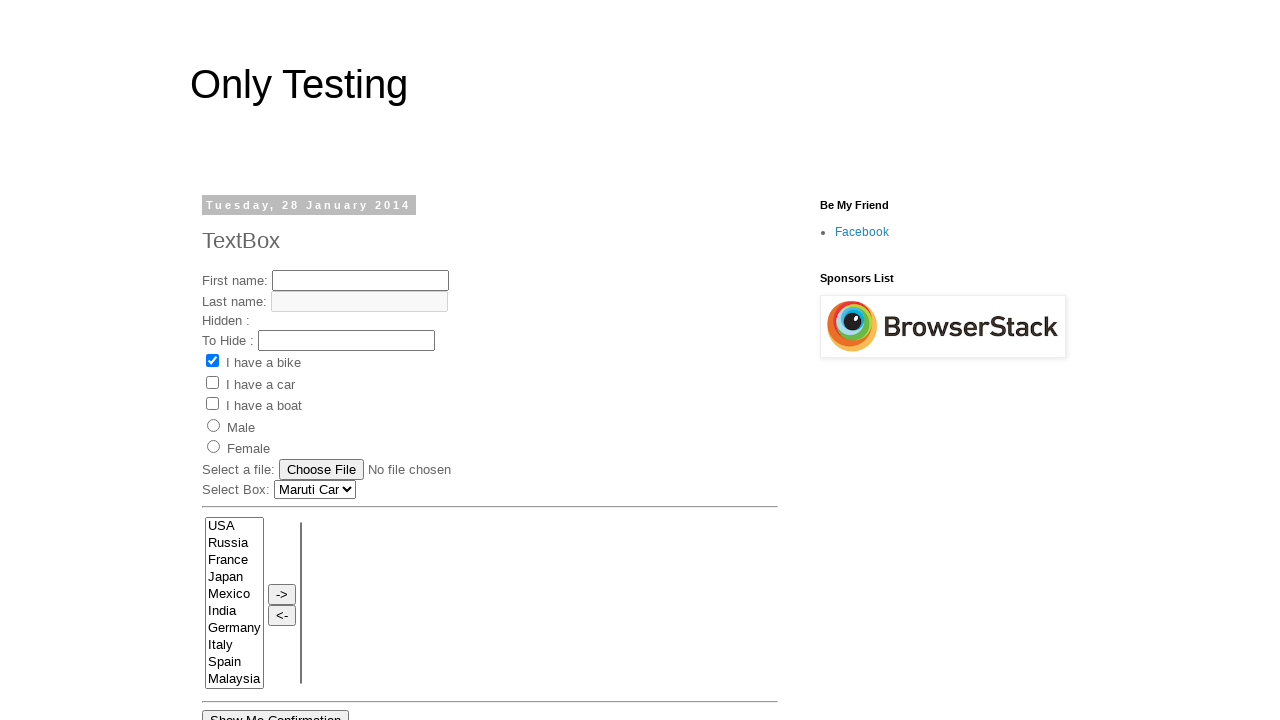

Retrieved all options from the dropdown
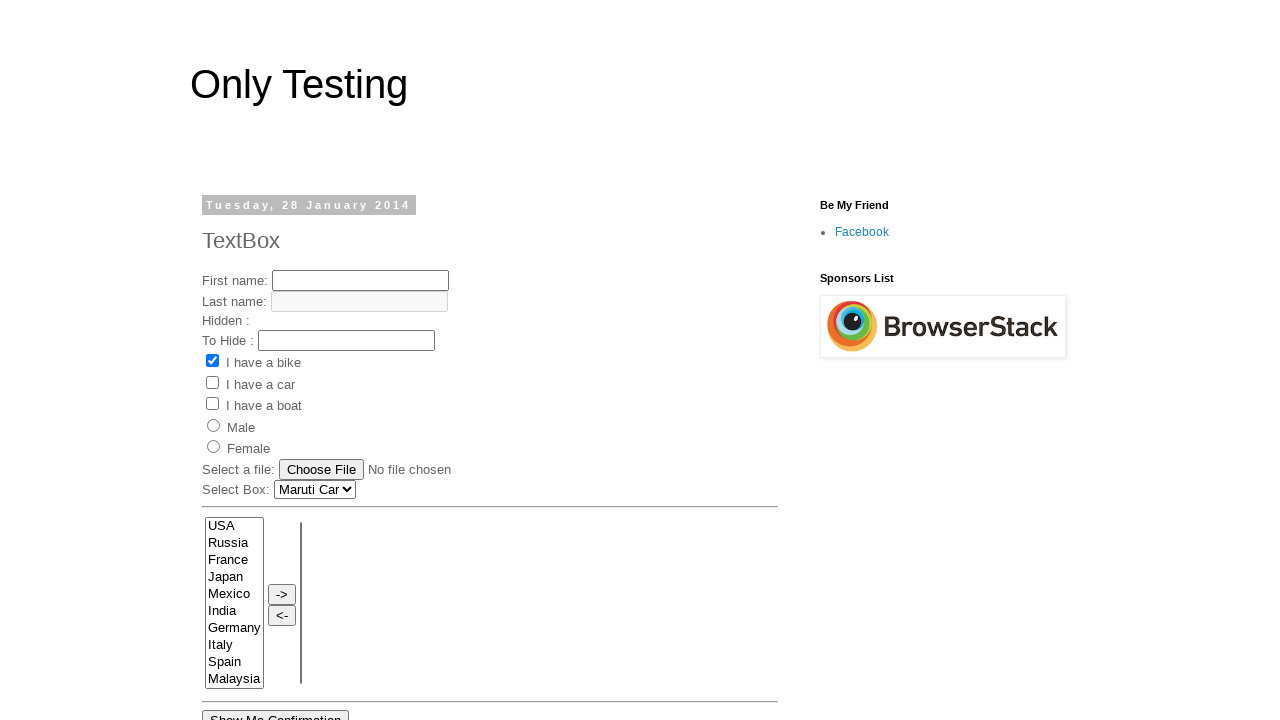

Checked visibility of a dropdown option
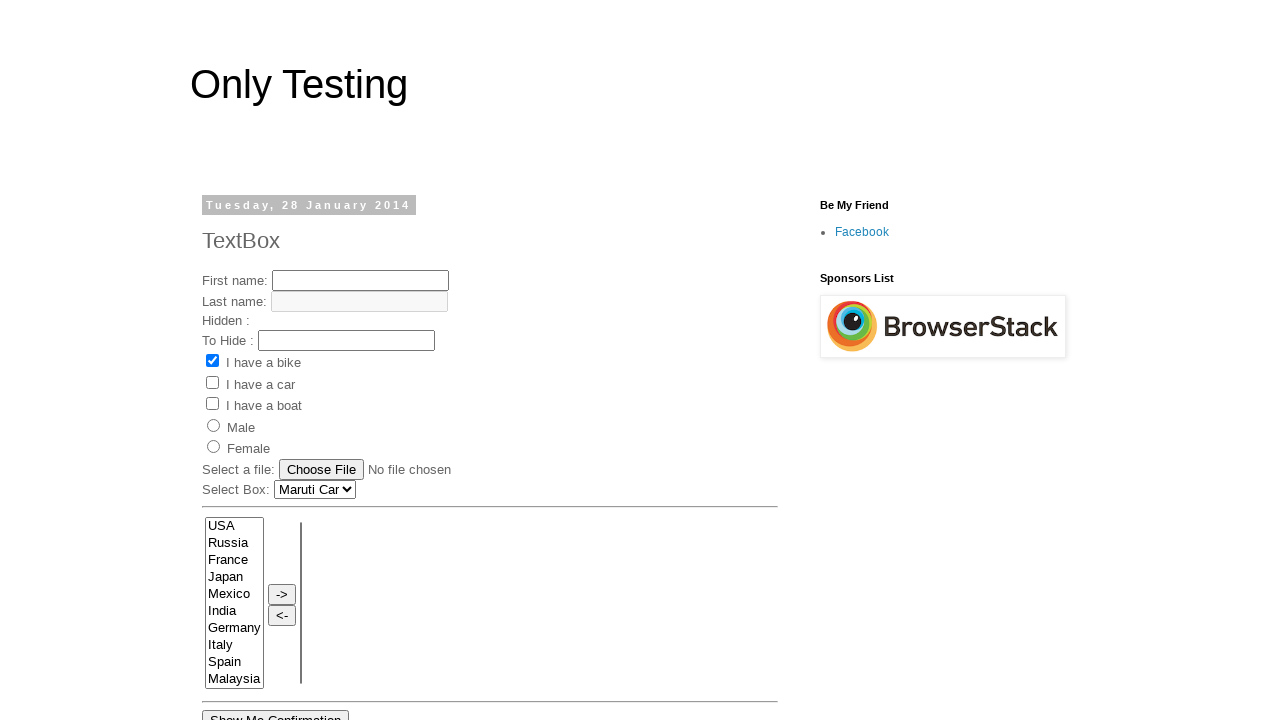

Checked visibility of a dropdown option
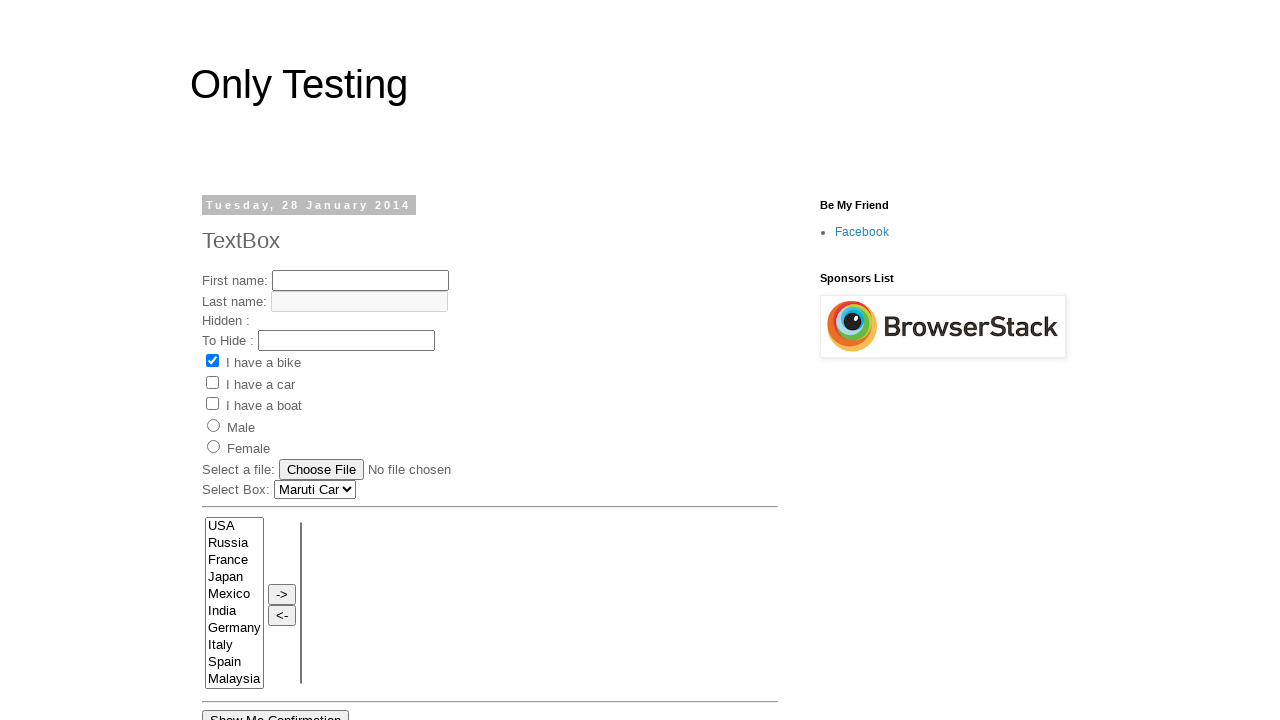

Checked visibility of a dropdown option
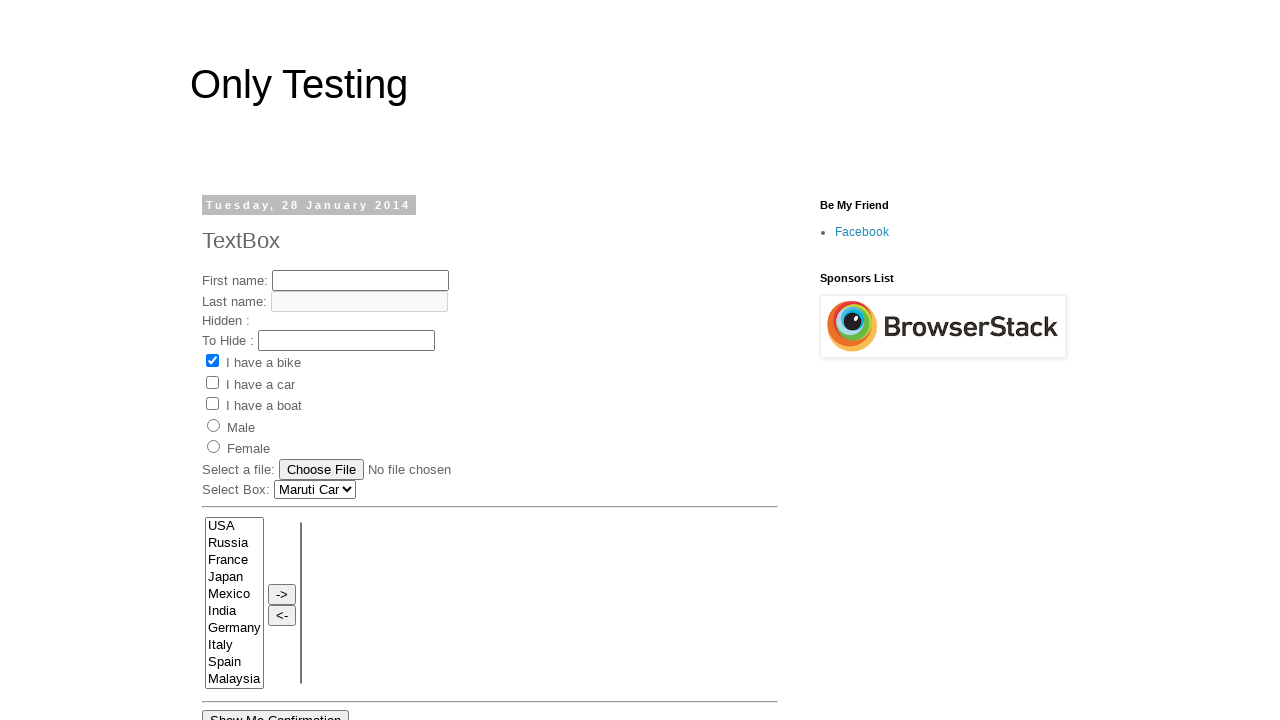

Checked visibility of a dropdown option
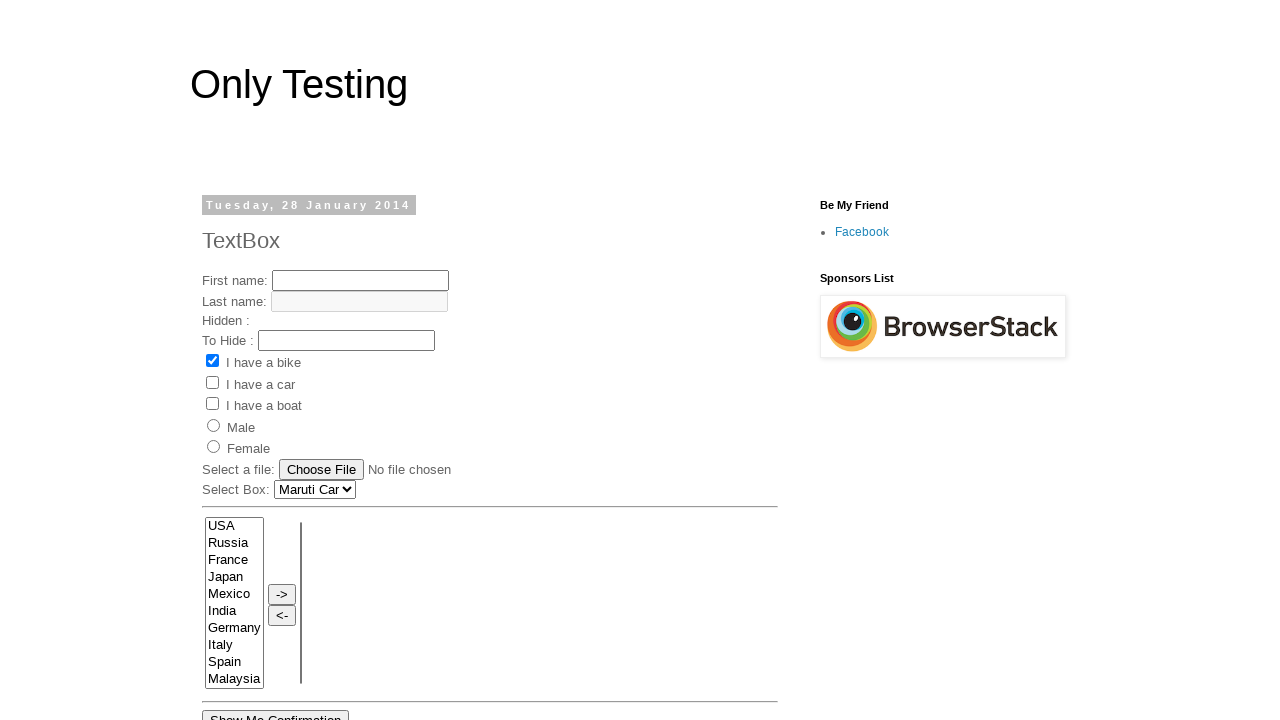

Checked visibility of a dropdown option
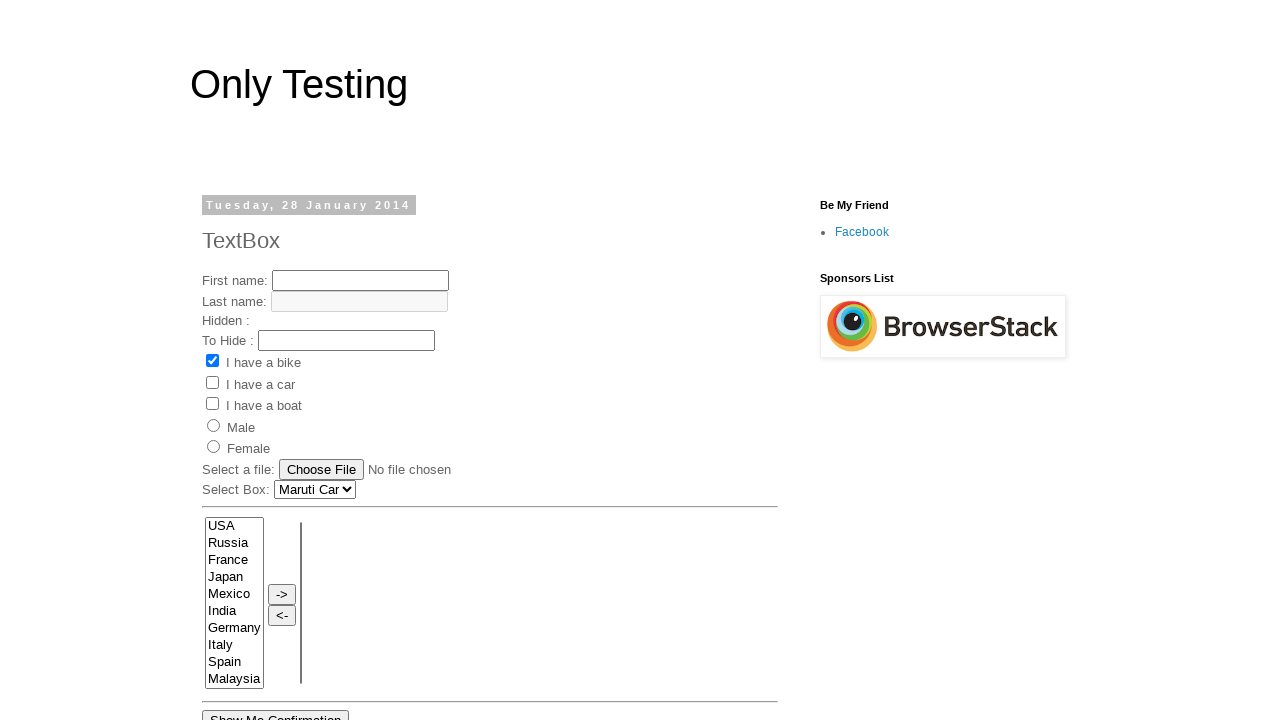

Checked visibility of a dropdown option
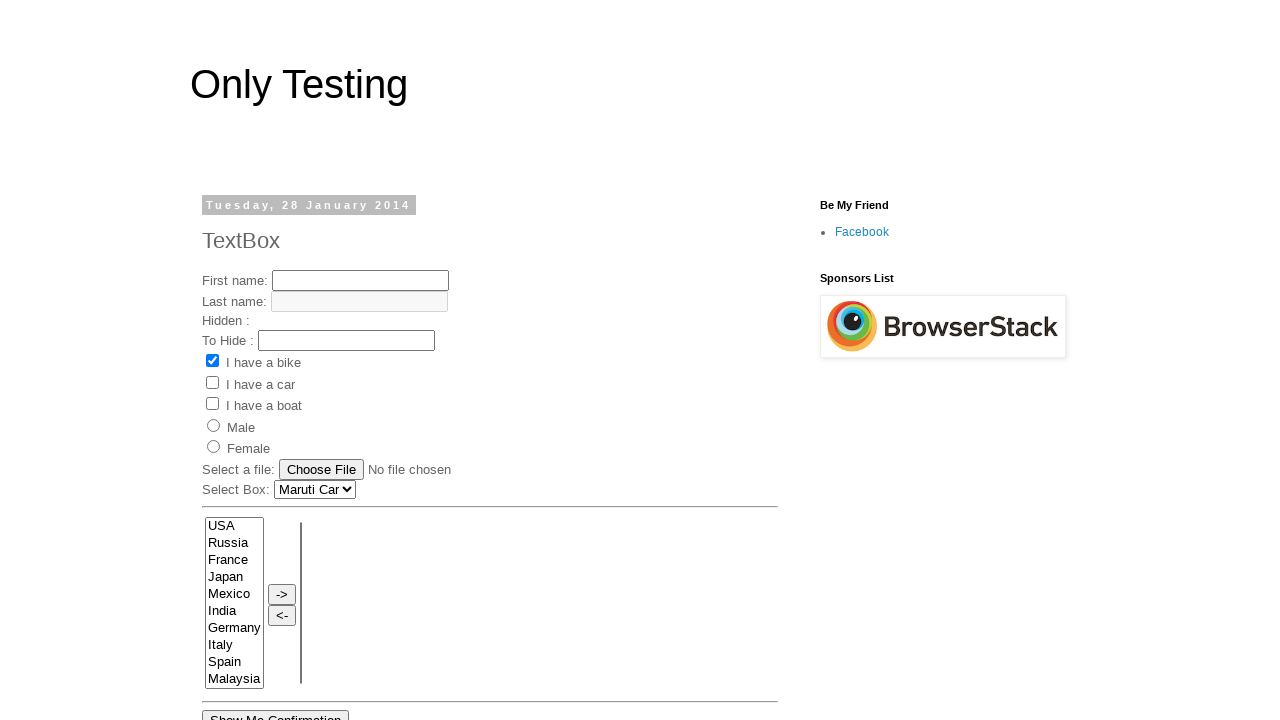

Checked visibility of a dropdown option
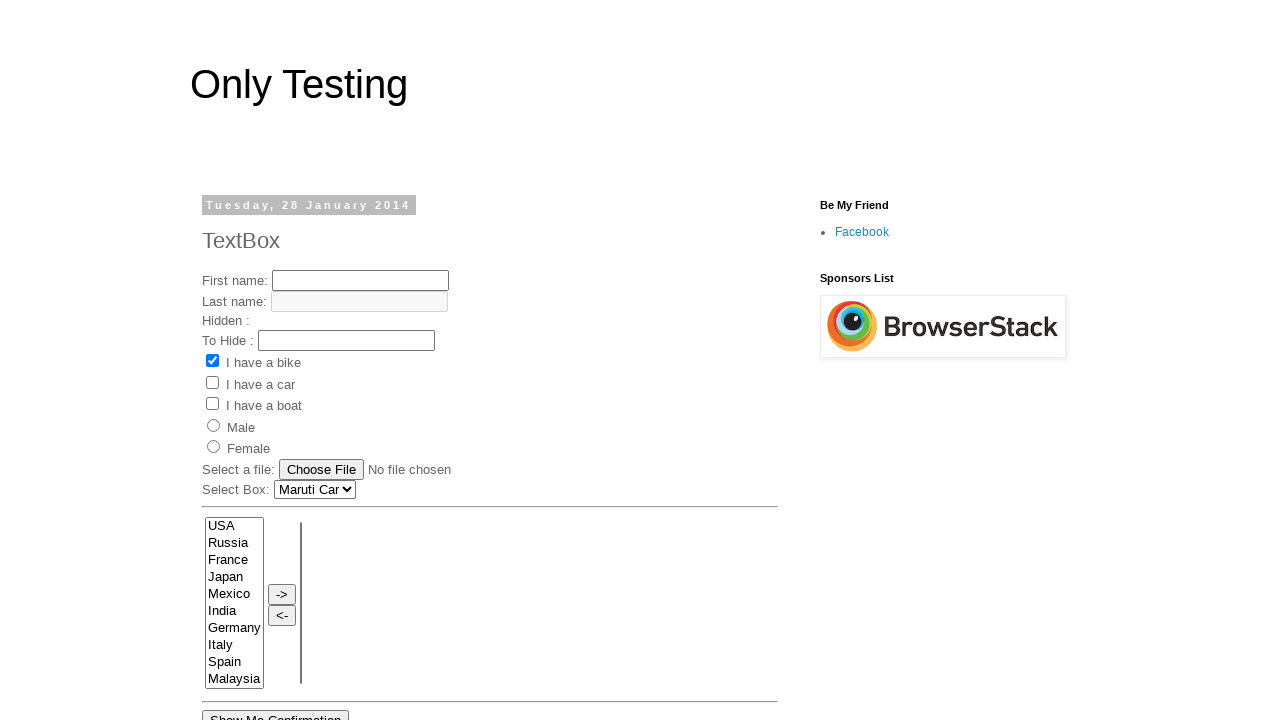

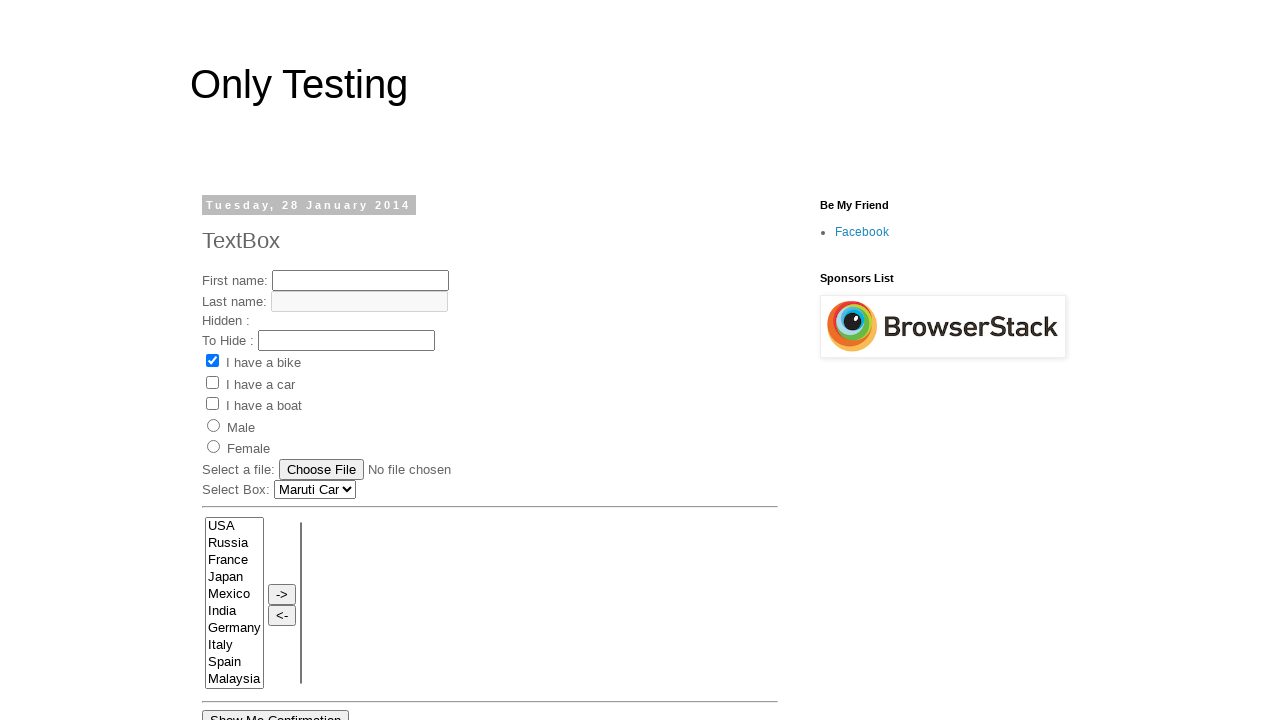